Tests tooltip functionality by hovering over a button and a link to trigger tooltips, then types uppercase text into an input field using shift key modifier.

Starting URL: https://demoqa.com/tool-tips

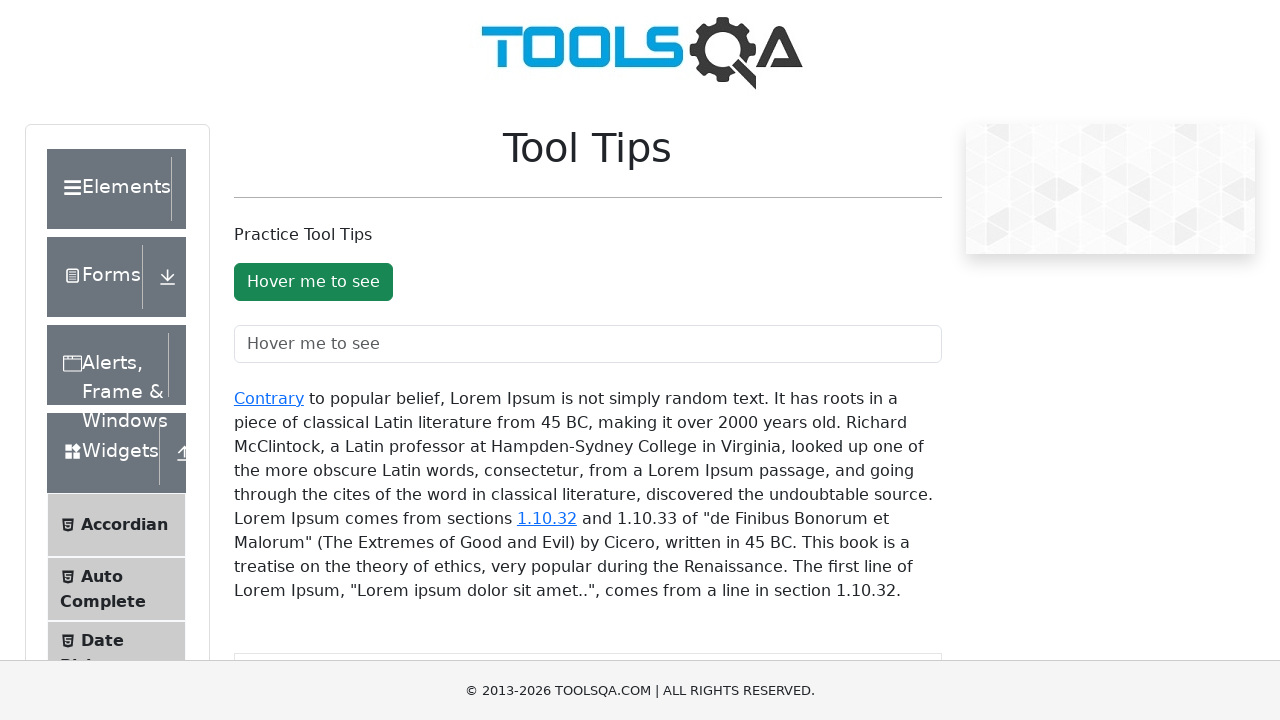

Hovered over tooltip button to trigger tooltip at (313, 282) on #toolTipButton
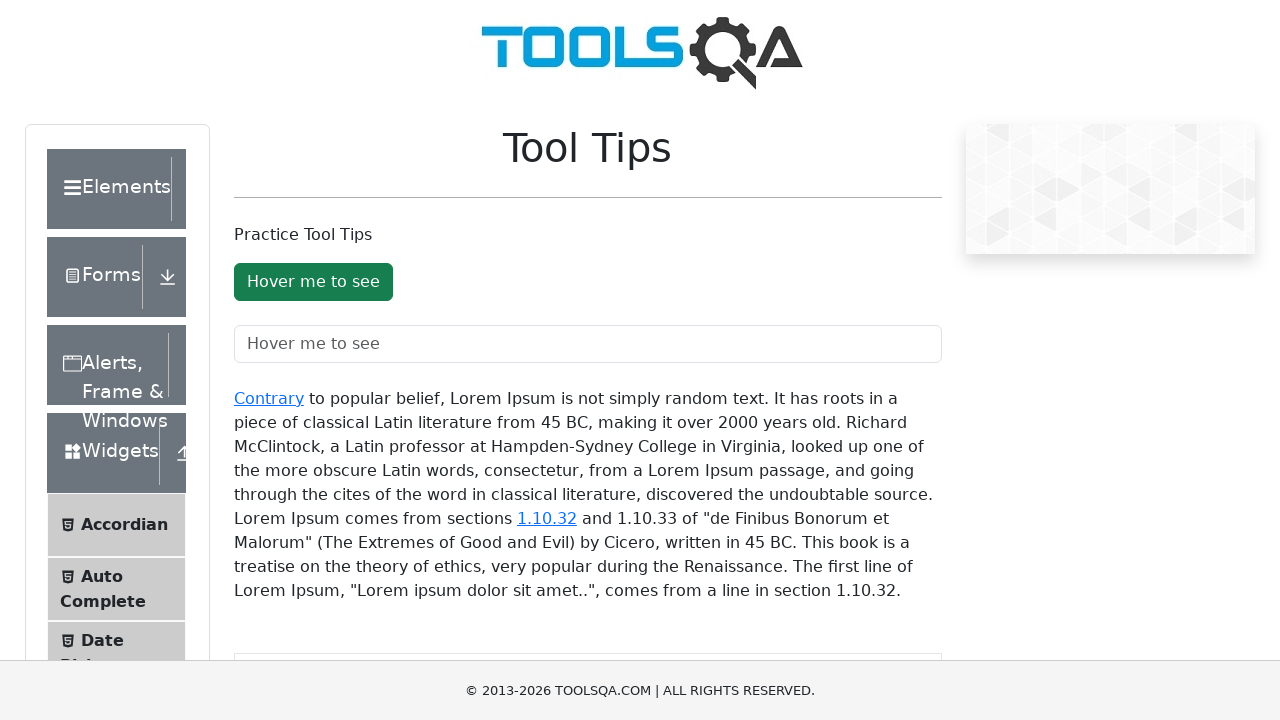

Tooltip appeared on button
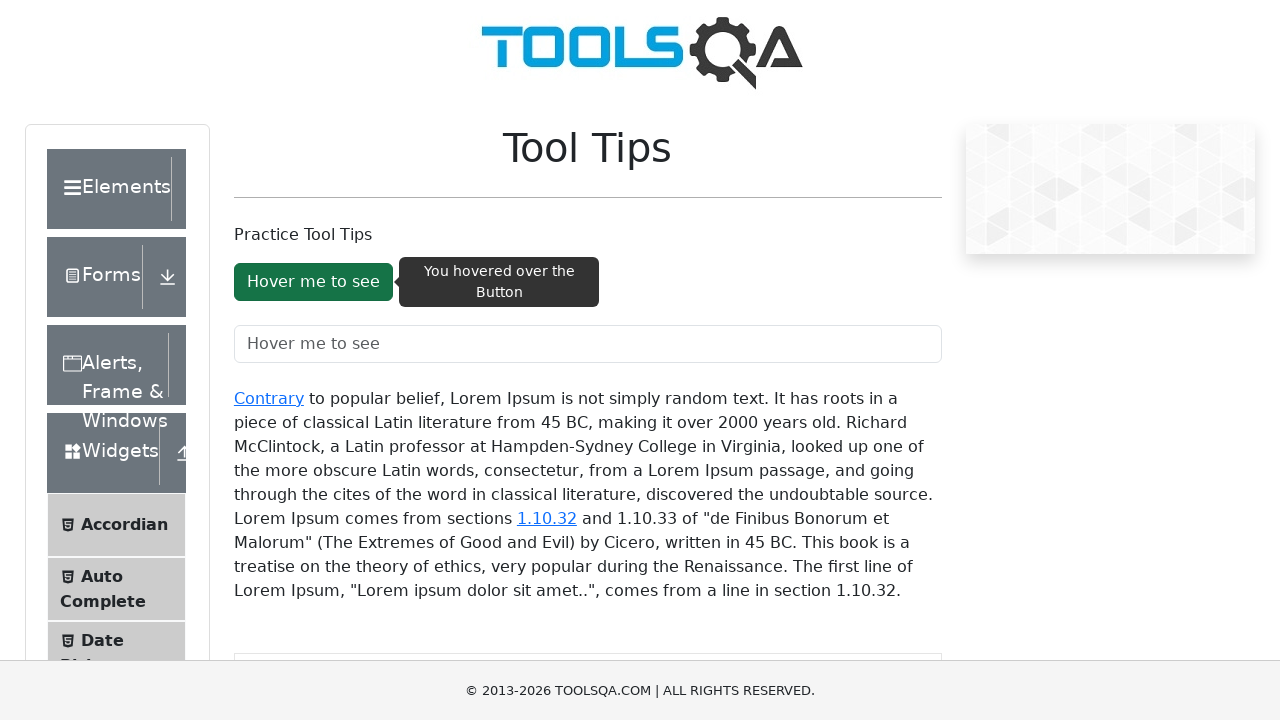

Hovered over 'Contrary' link to trigger its tooltip at (269, 398) on a:text('Contrary')
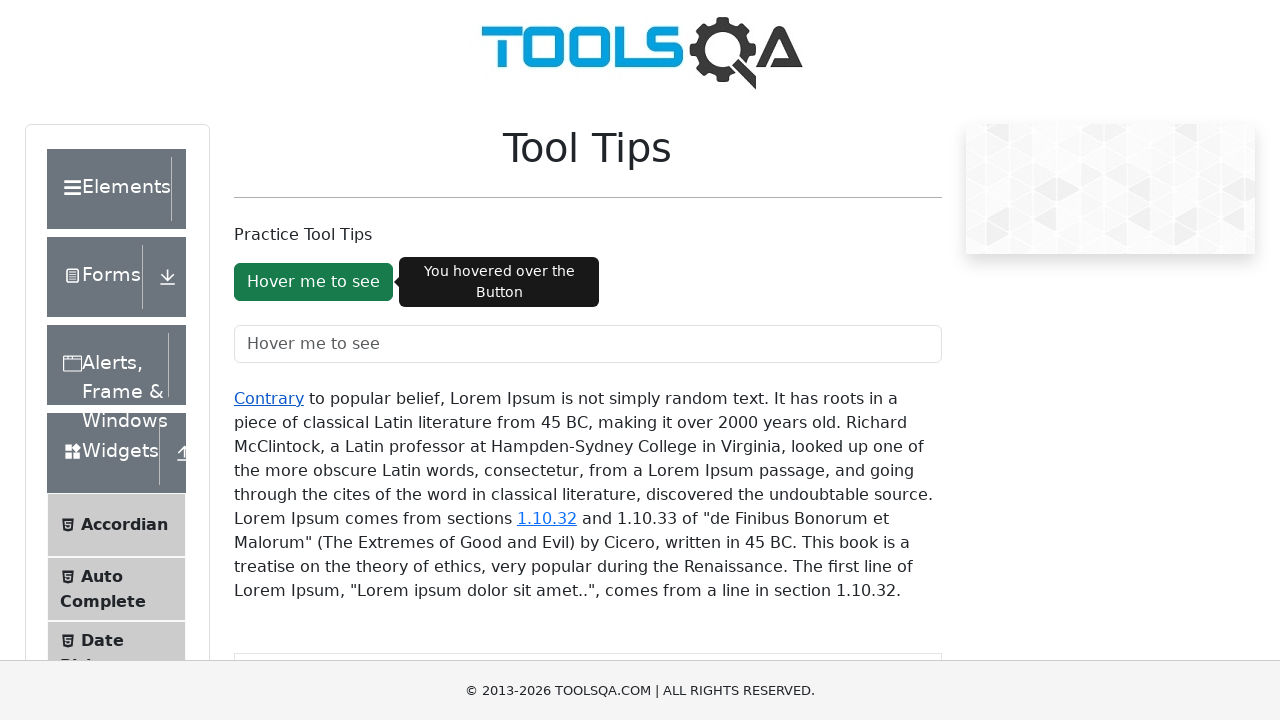

Tooltip appeared on 'Contrary' link
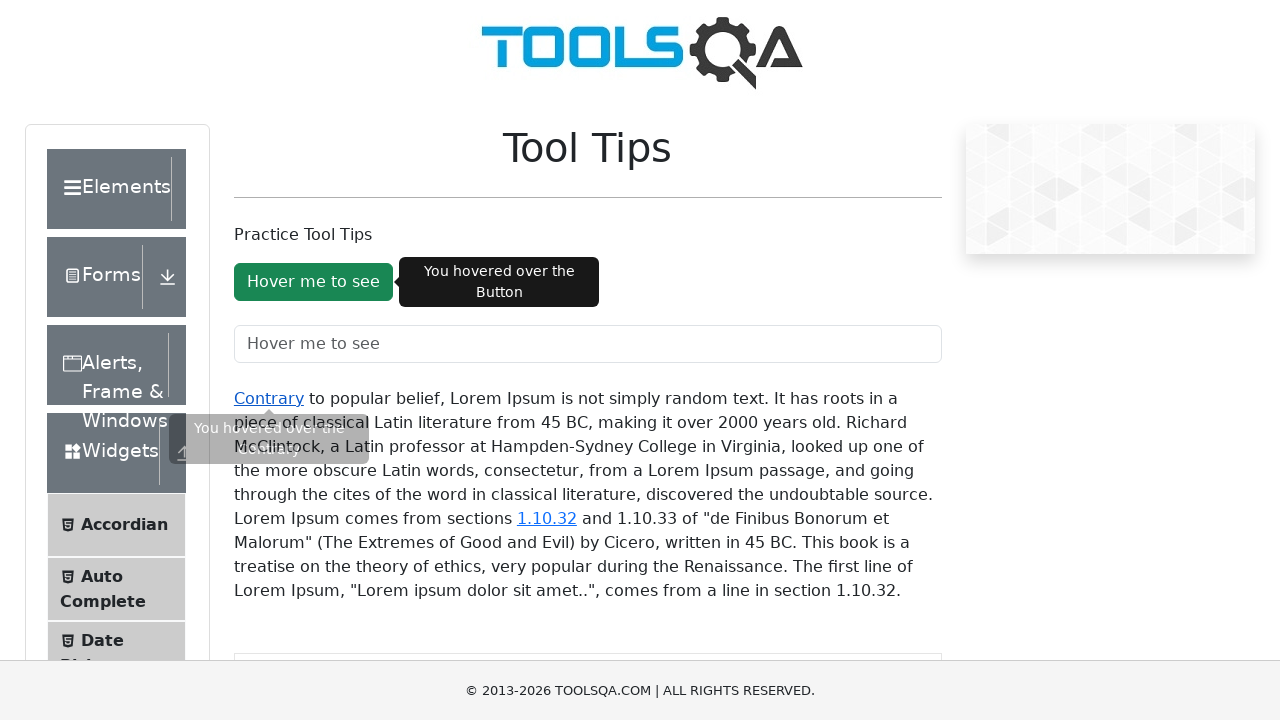

Typed uppercase text 'SACHIN RAVSAHEB DIGHOLE' into input field on input >> nth=0
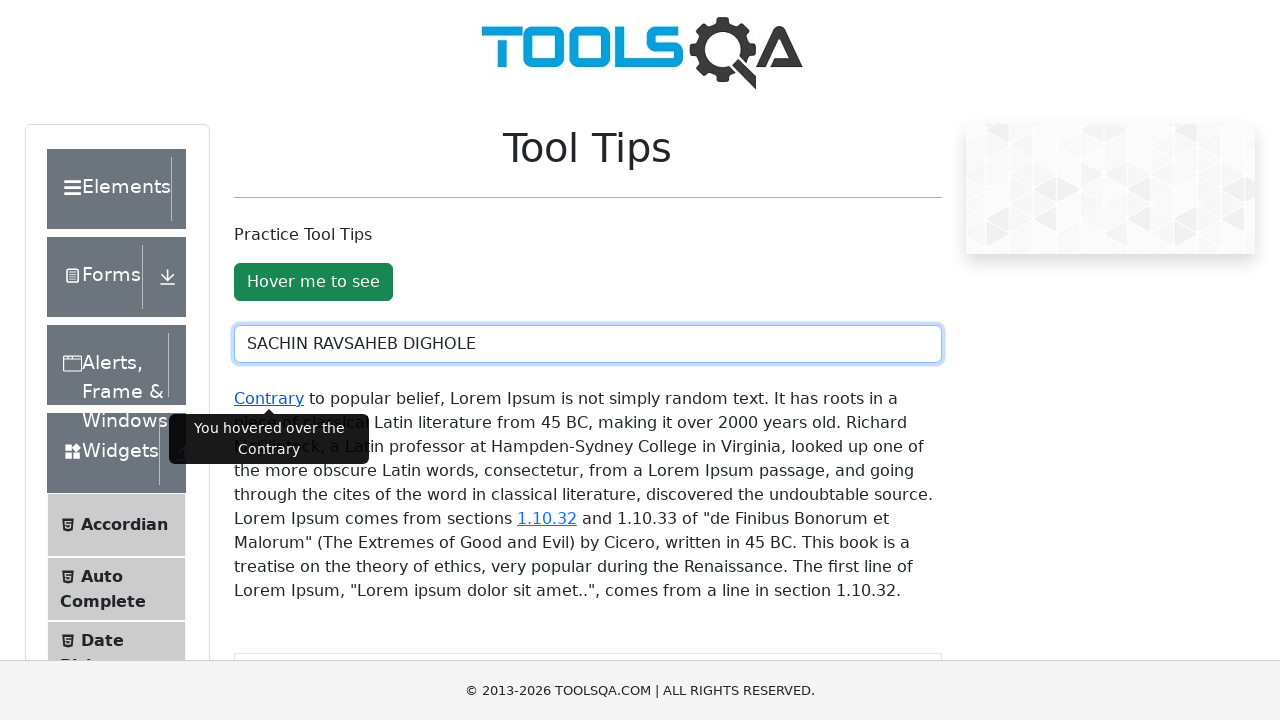

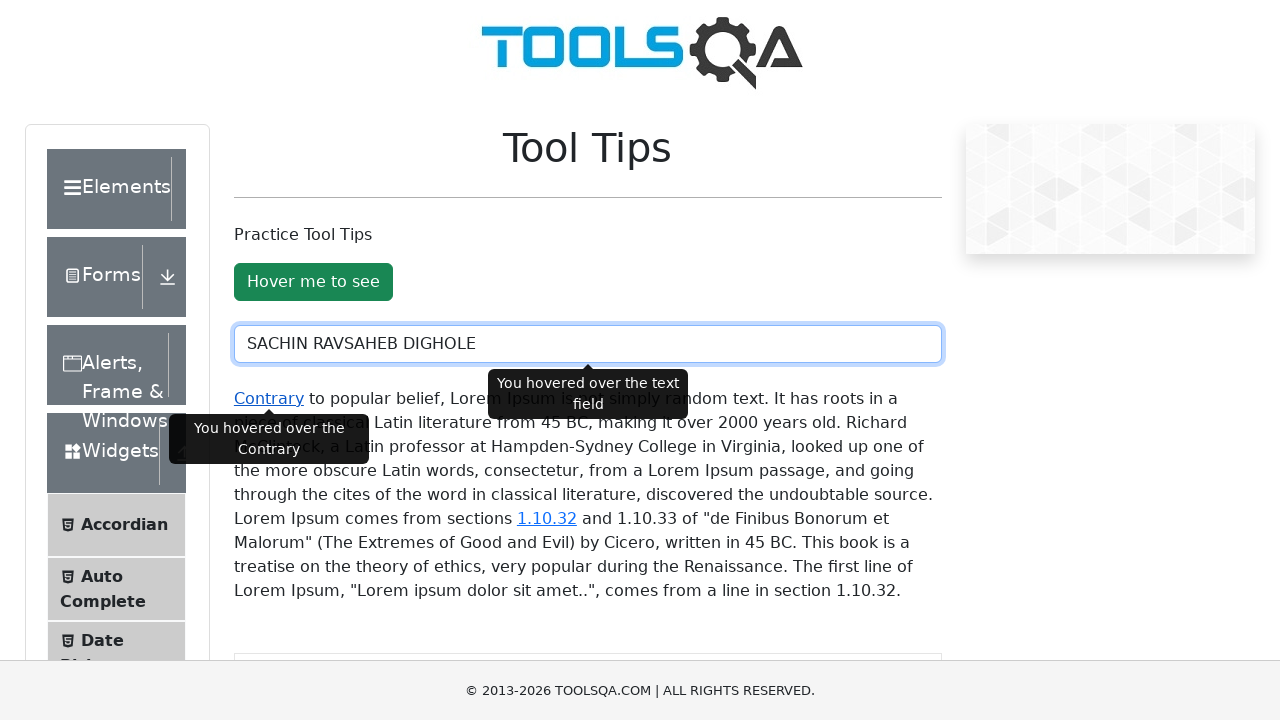